Tests accepting a JavaScript alert popup and verifying the success message

Starting URL: https://the-internet.herokuapp.com/javascript_alerts

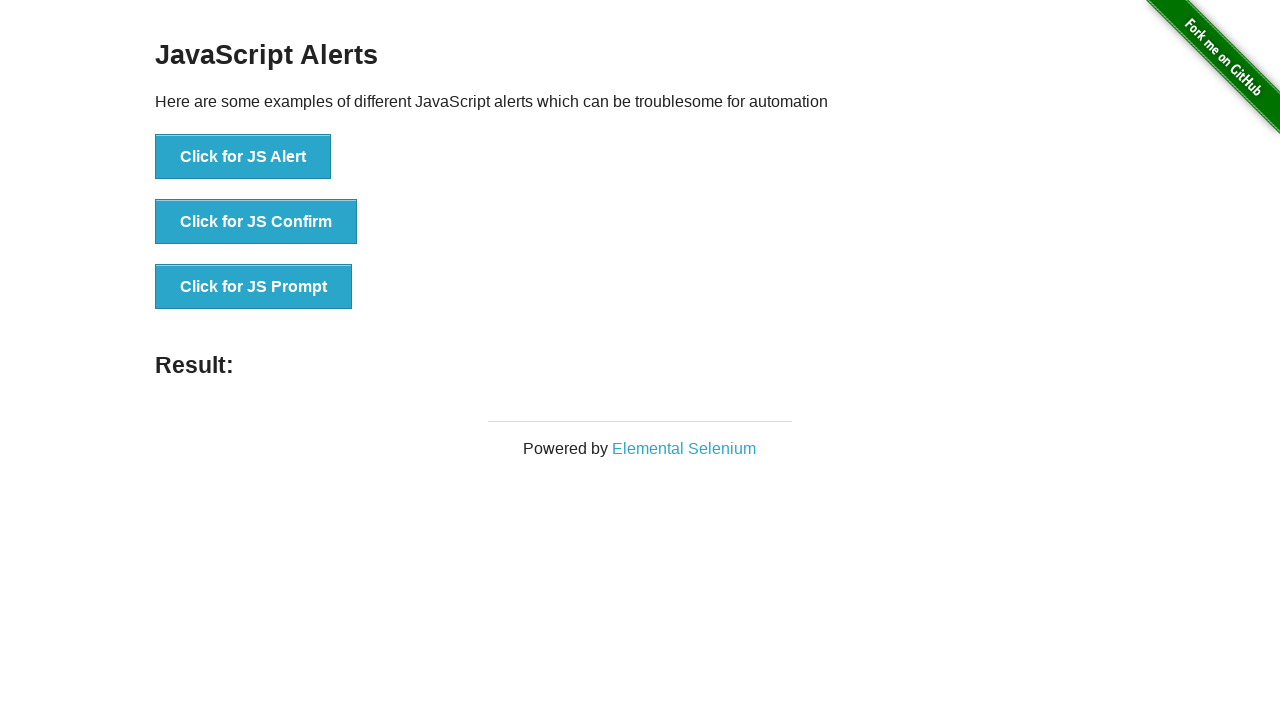

Clicked button to trigger JavaScript alert at (243, 157) on xpath=//button[contains(@onclick,'jsAlert()')]
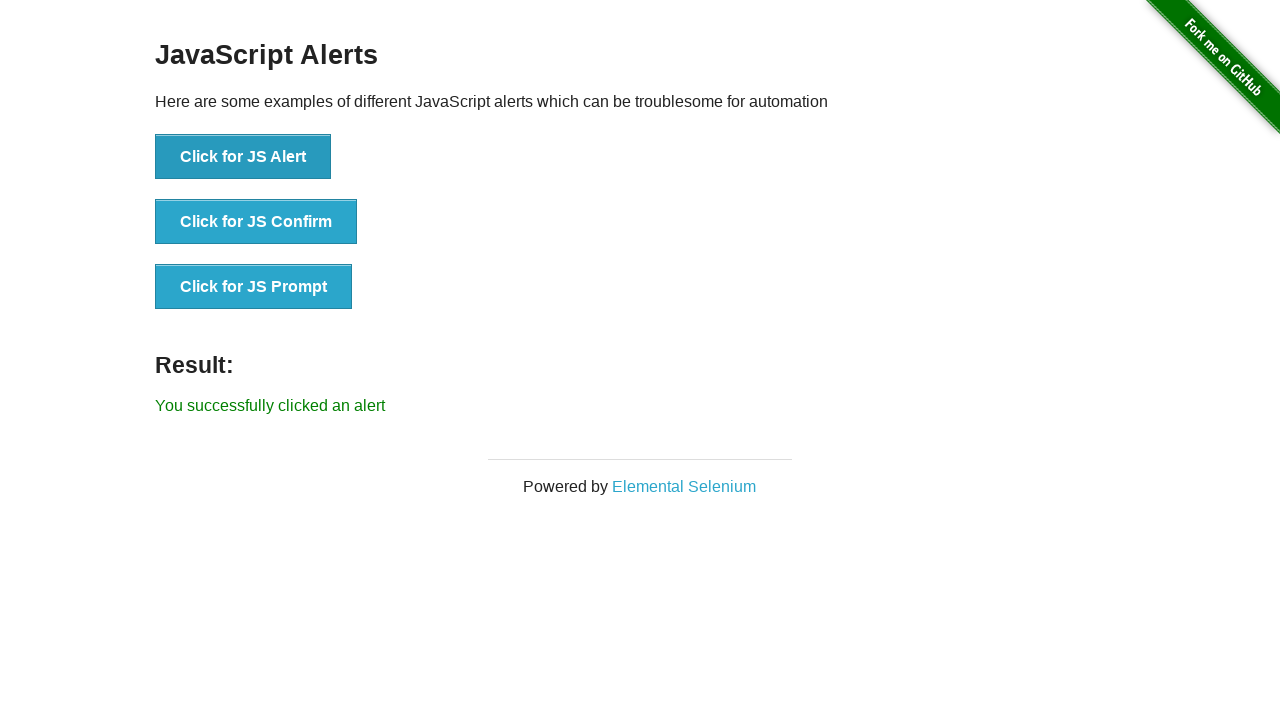

Set up dialog handler to accept the alert
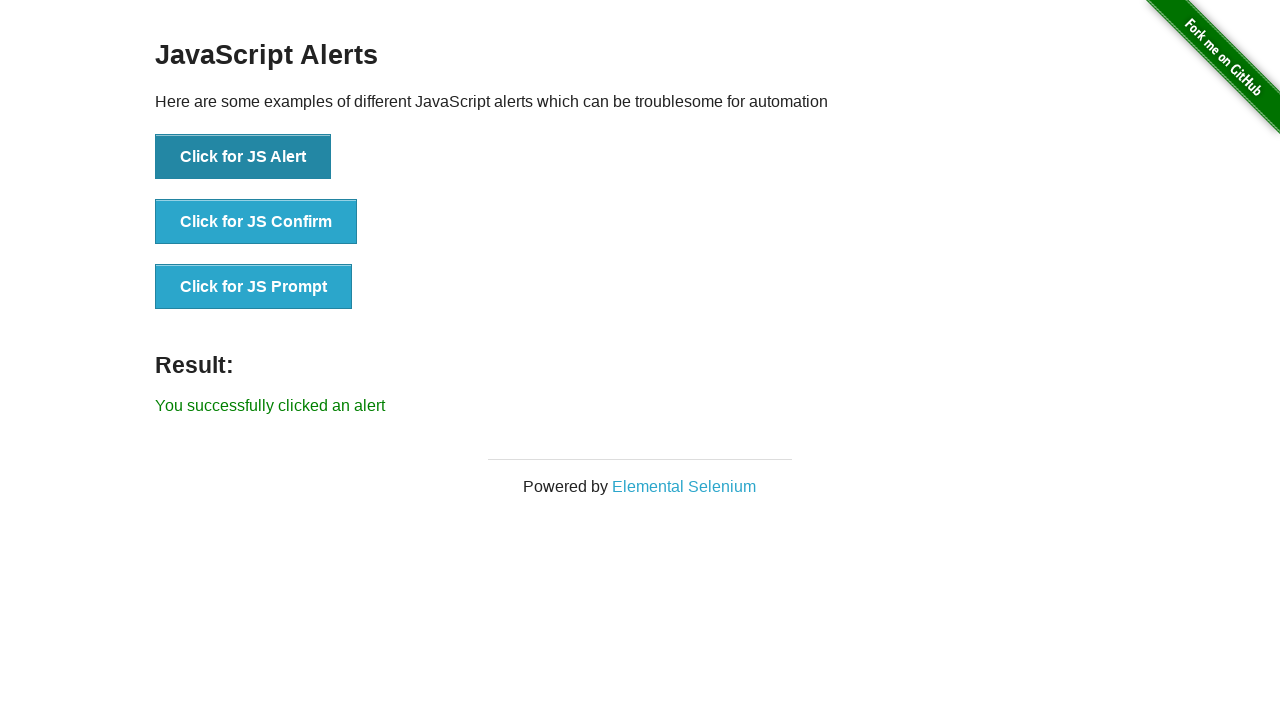

Located result element
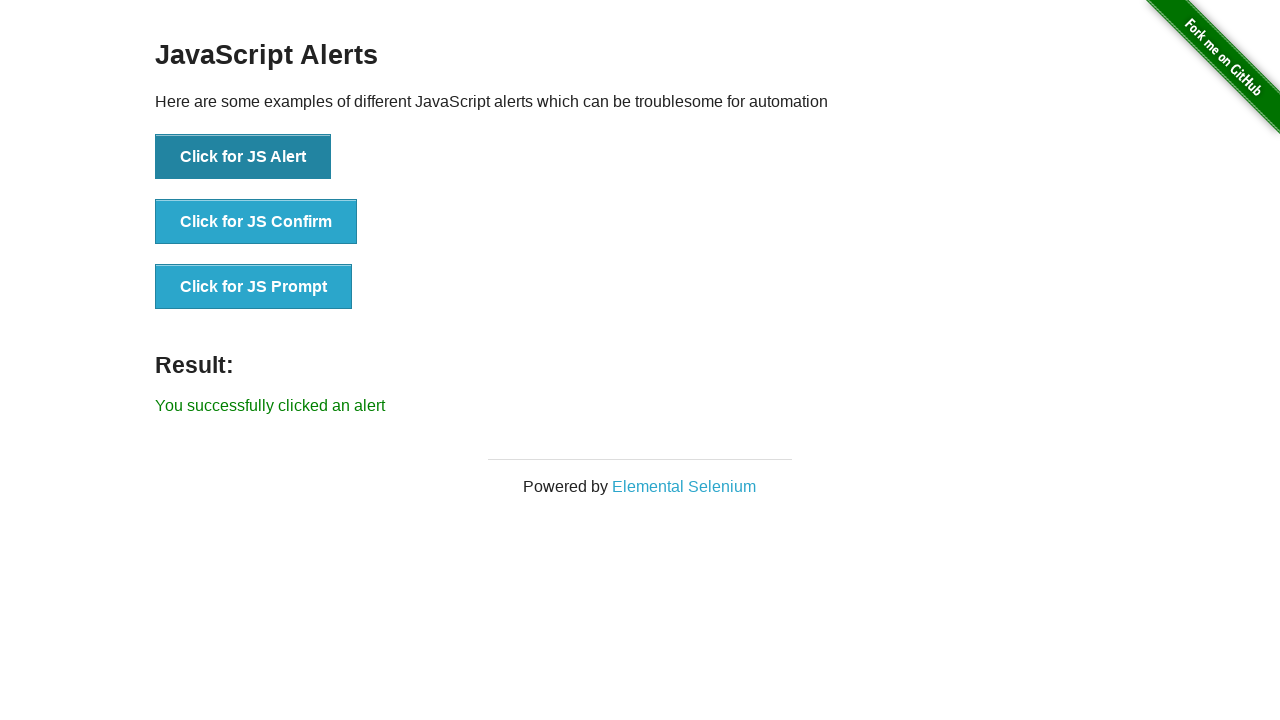

Verified success message: 'You successfully clicked an alert'
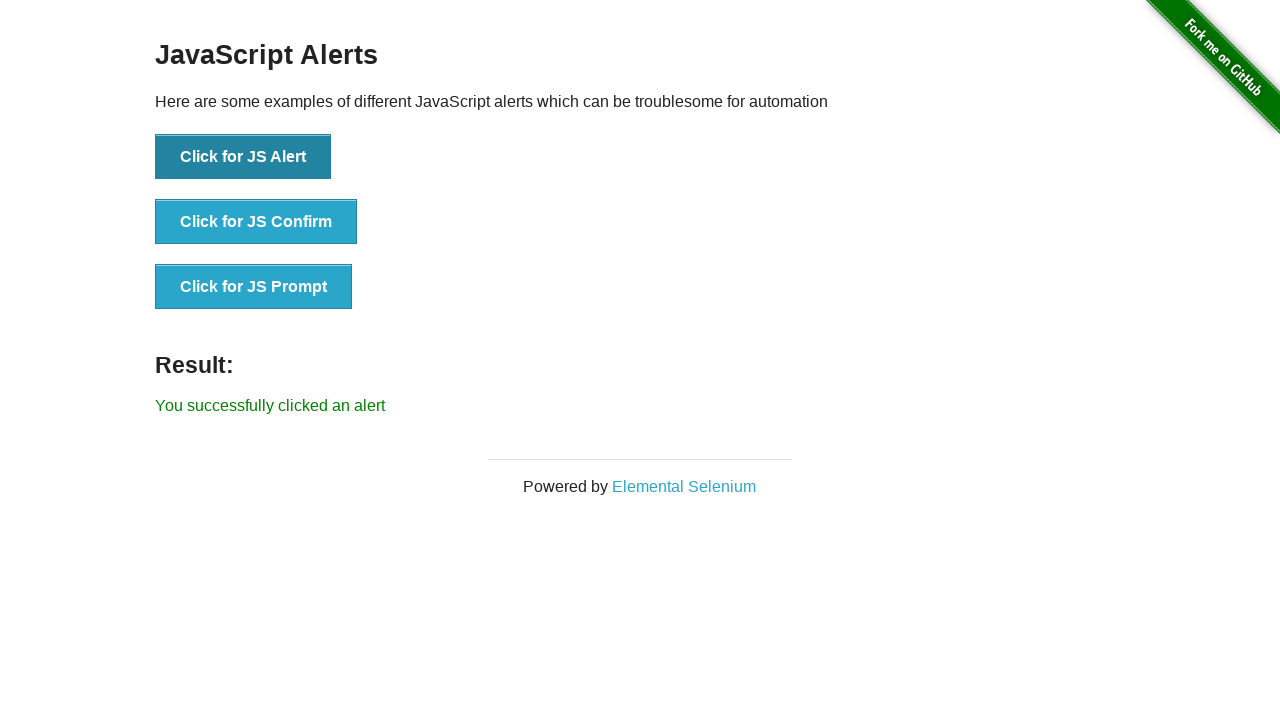

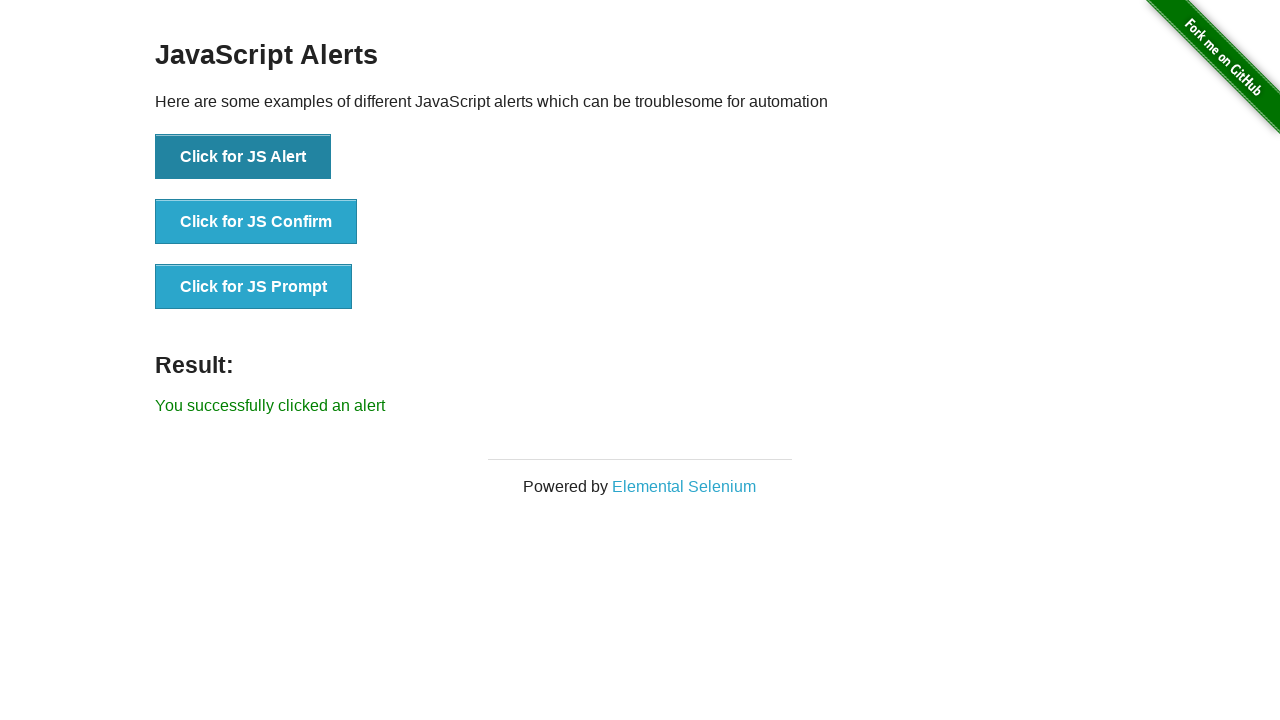